Tests drag and drop functionality by dragging a ball element to two different drop zones and verifying the drop was successful by checking the text changes to "Dropped!"

Starting URL: https://v1.training-support.net/selenium/drag-drop

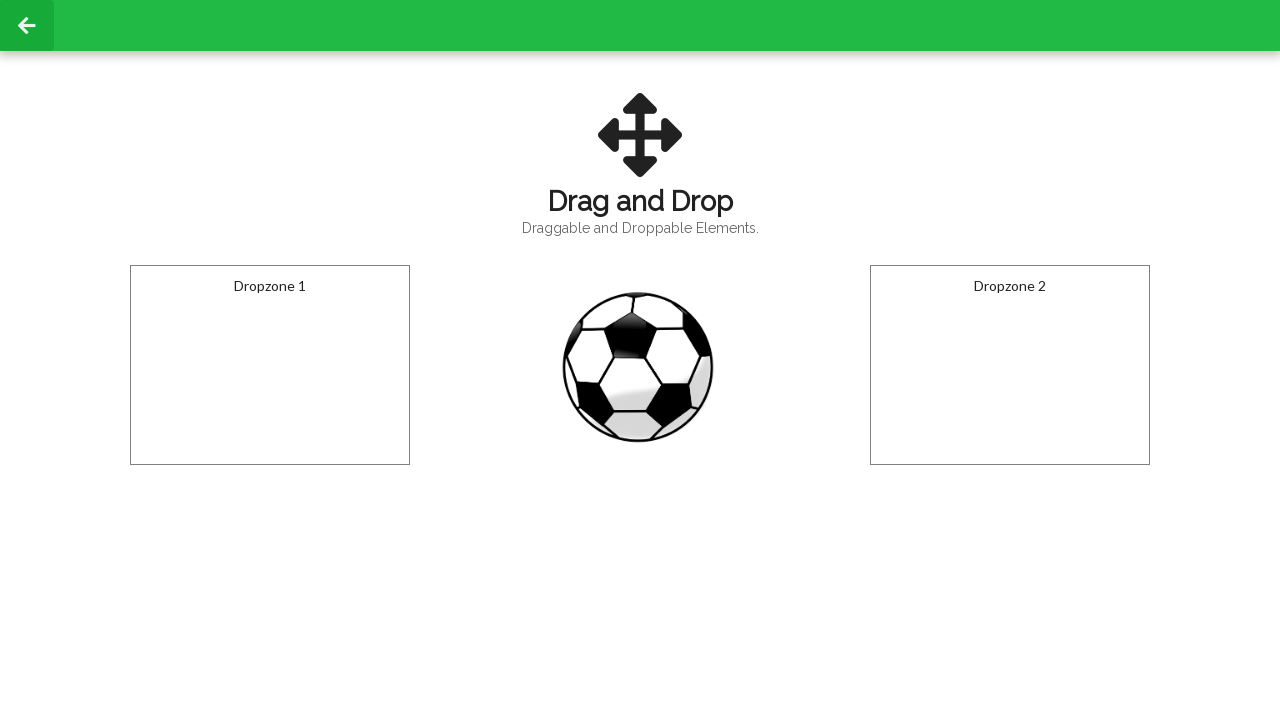

Located the draggable ball element
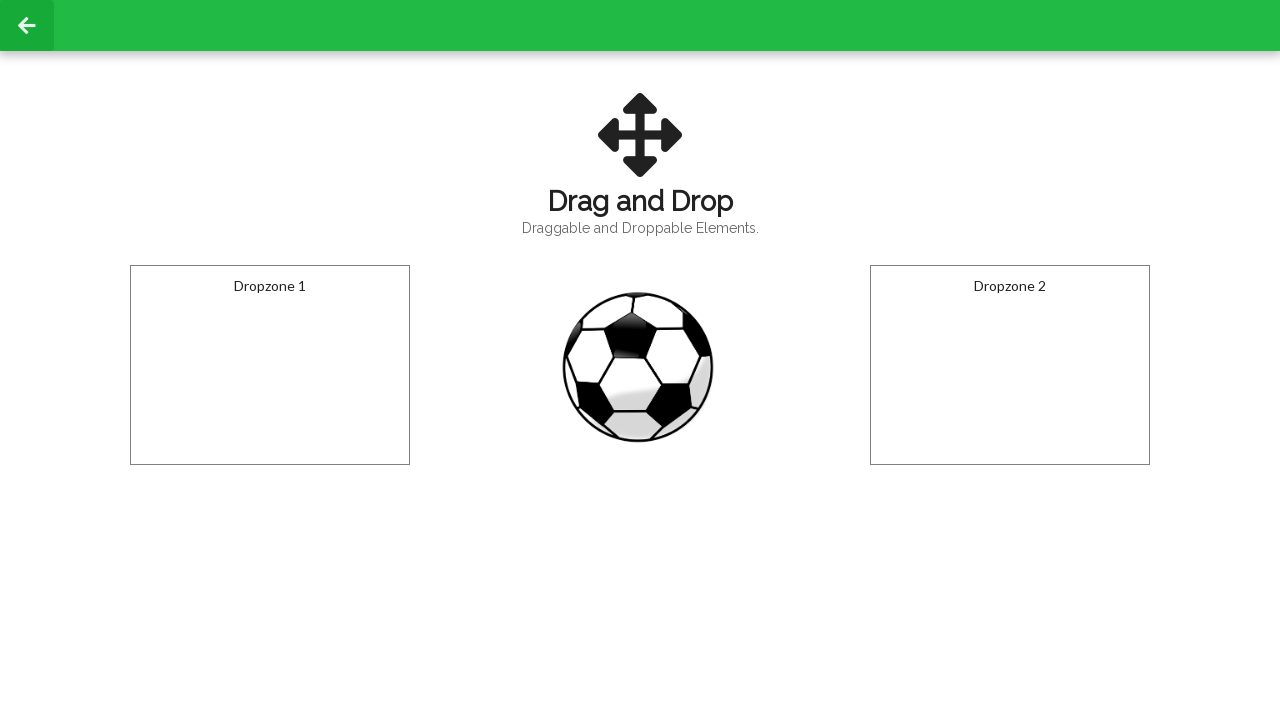

Located the first drop zone
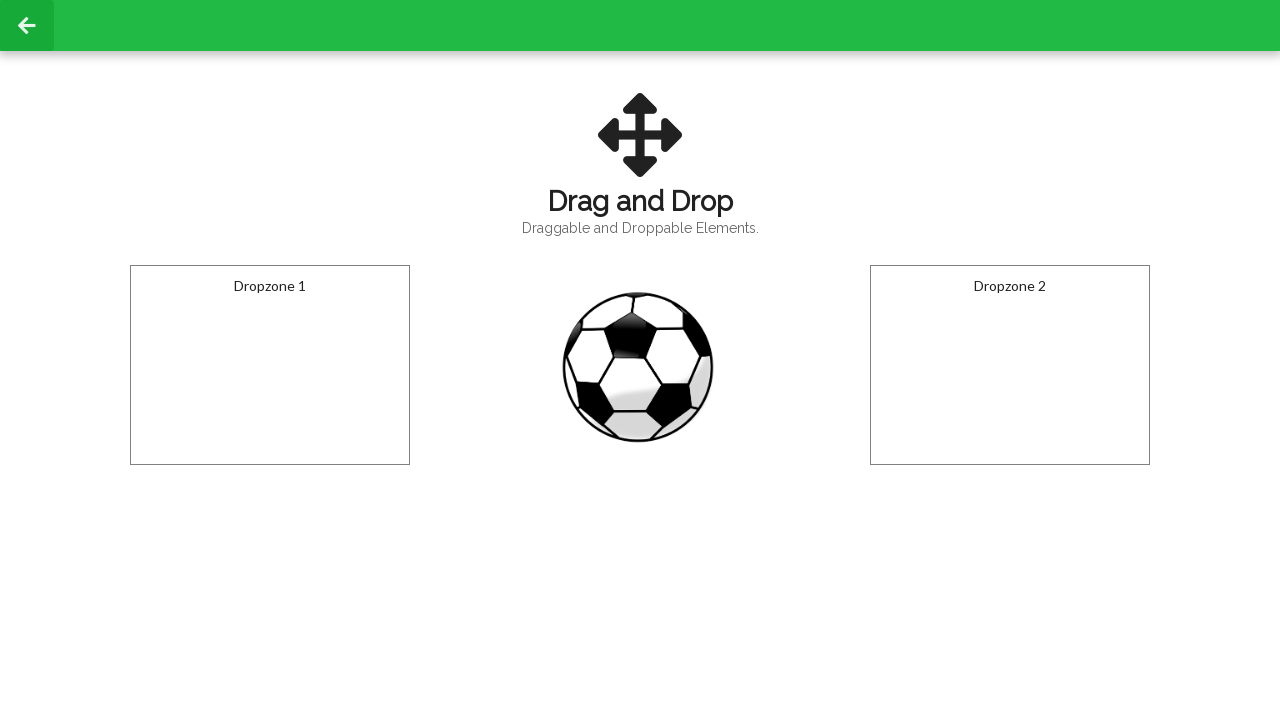

Located the second drop zone
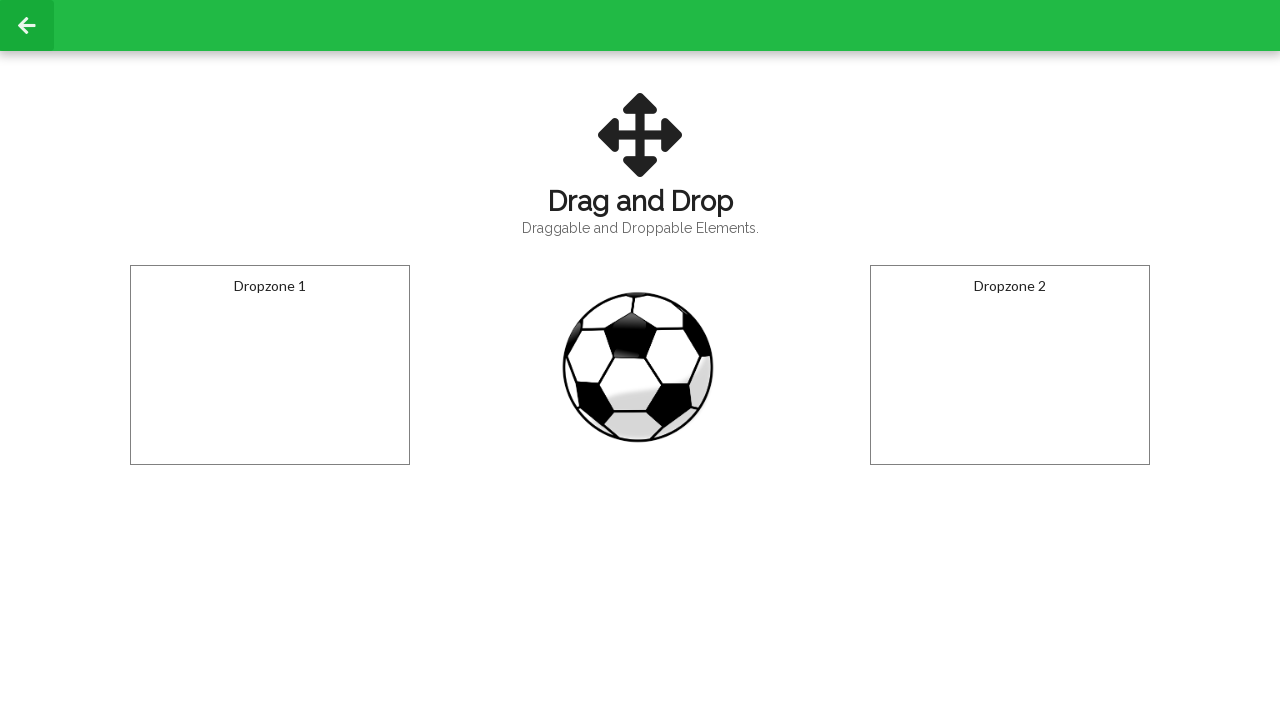

Dragged the ball to the first drop zone at (270, 365)
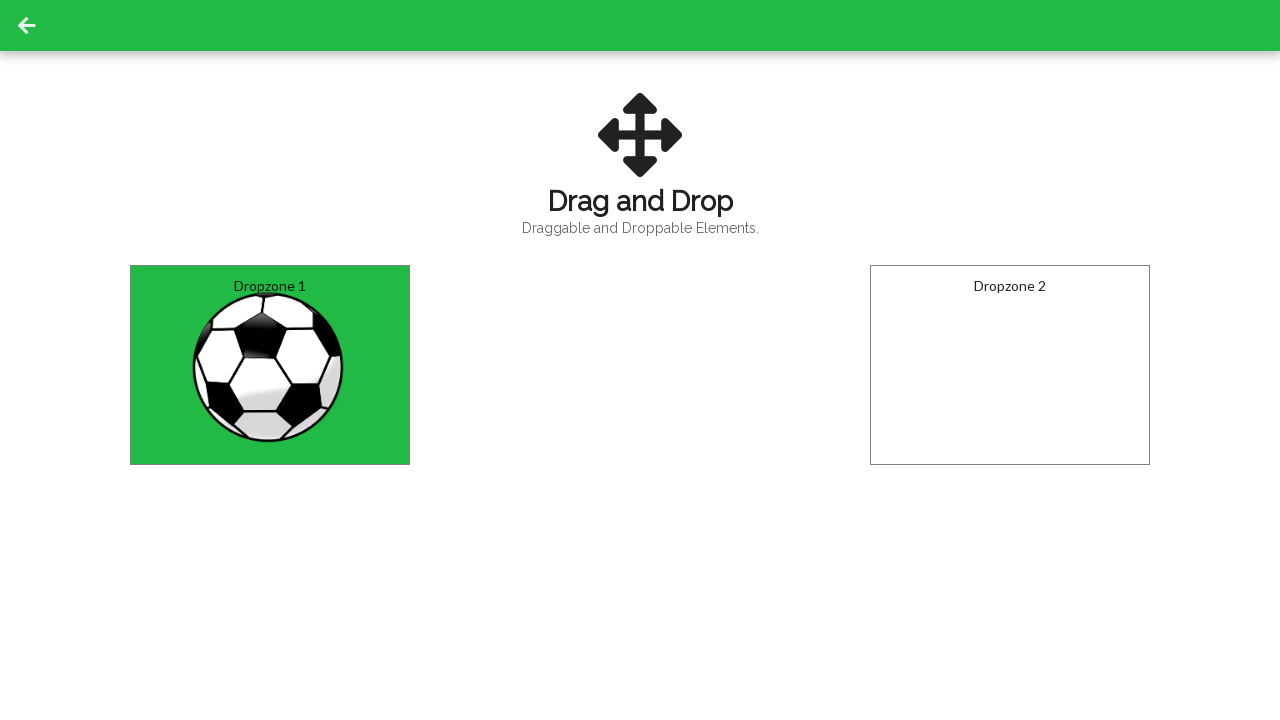

Waited 1 second for drop animation to complete
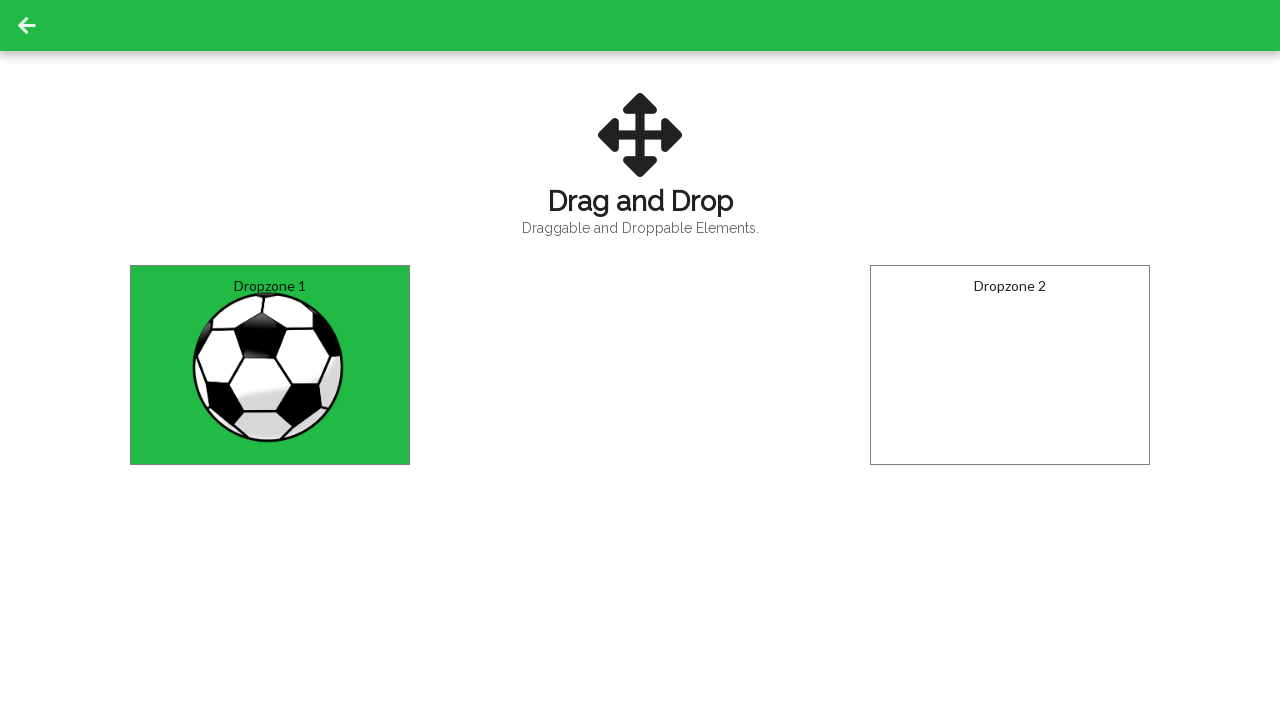

Retrieved text content from first drop zone
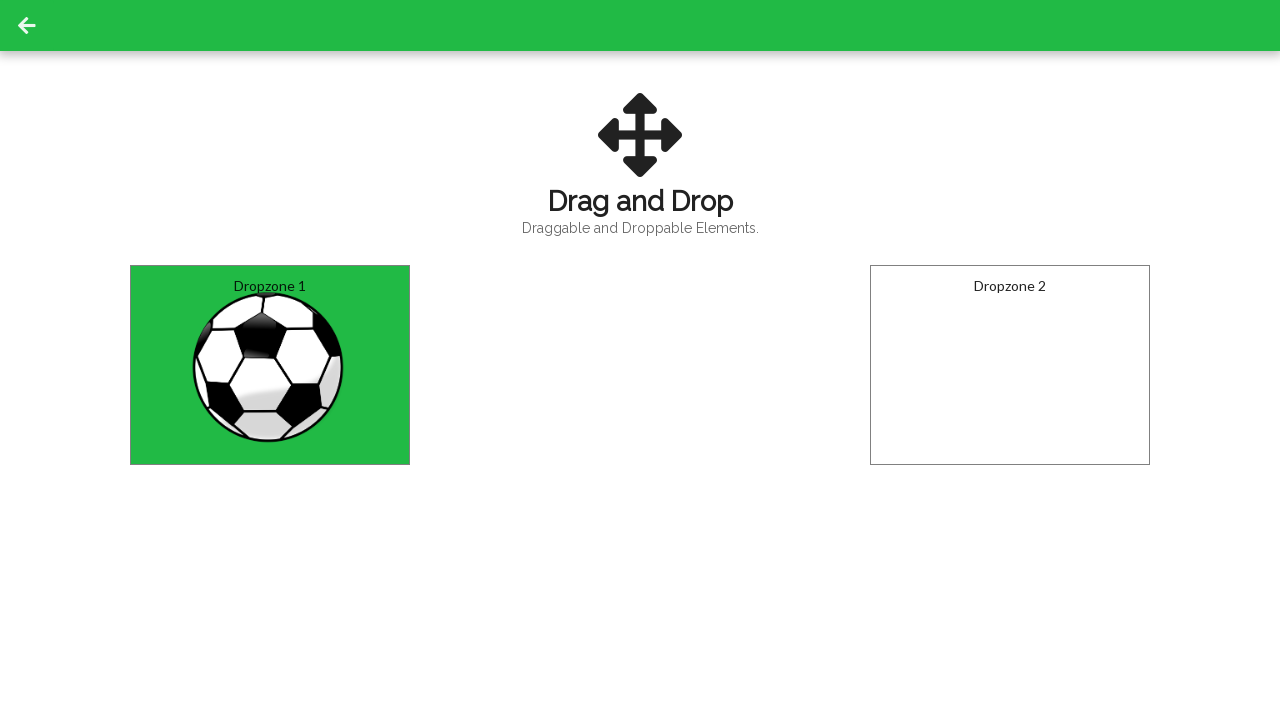

Verified first drop zone shows 'Dropped!' text
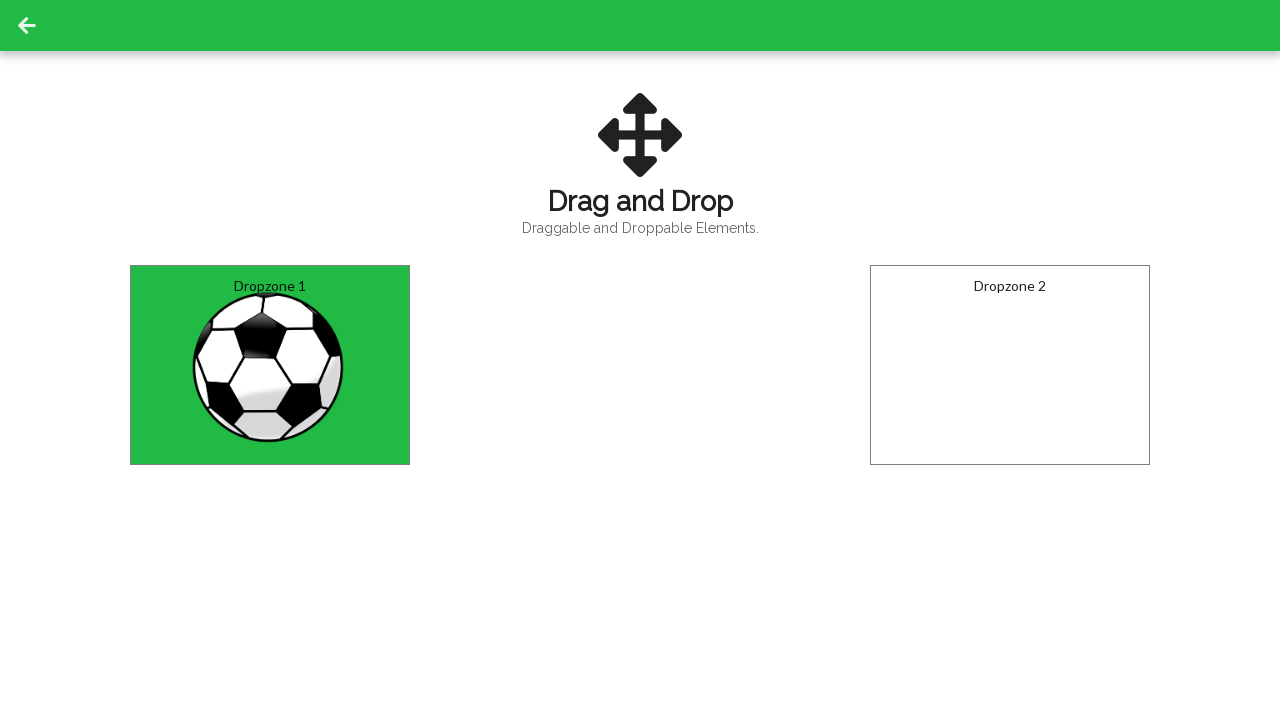

Dragged the ball to the second drop zone at (1010, 365)
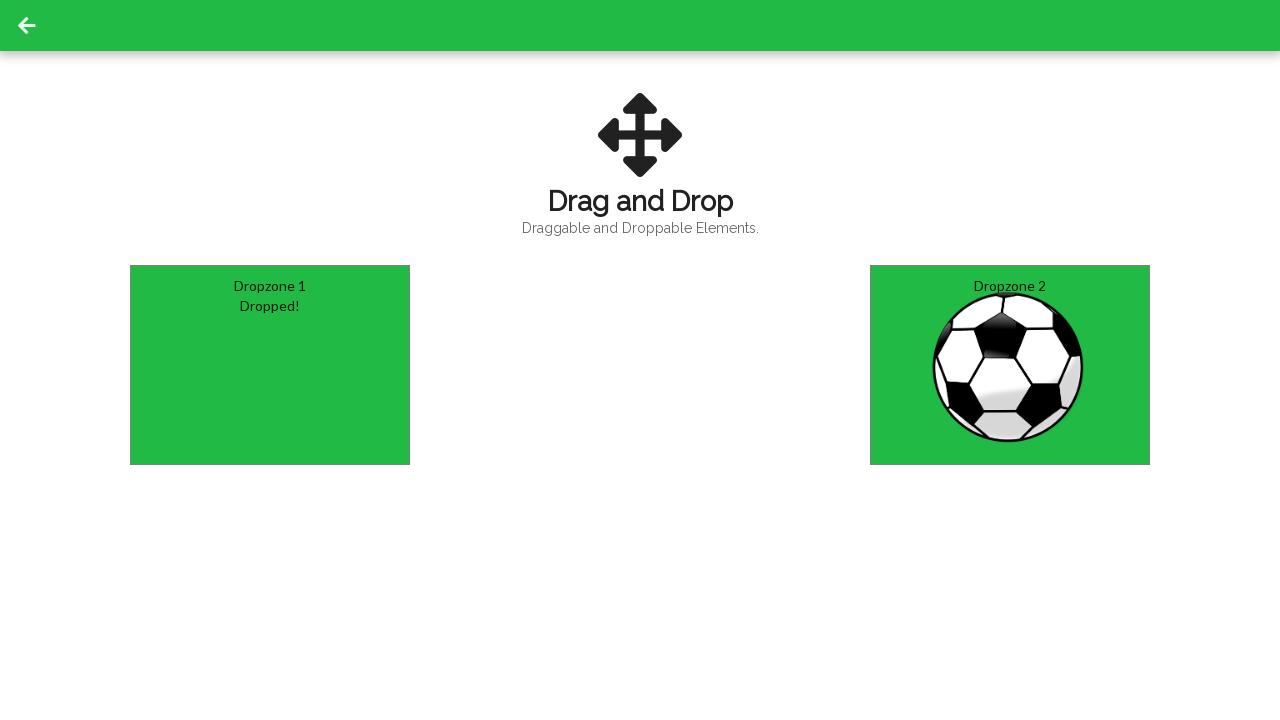

Waited 1 second for drop animation to complete
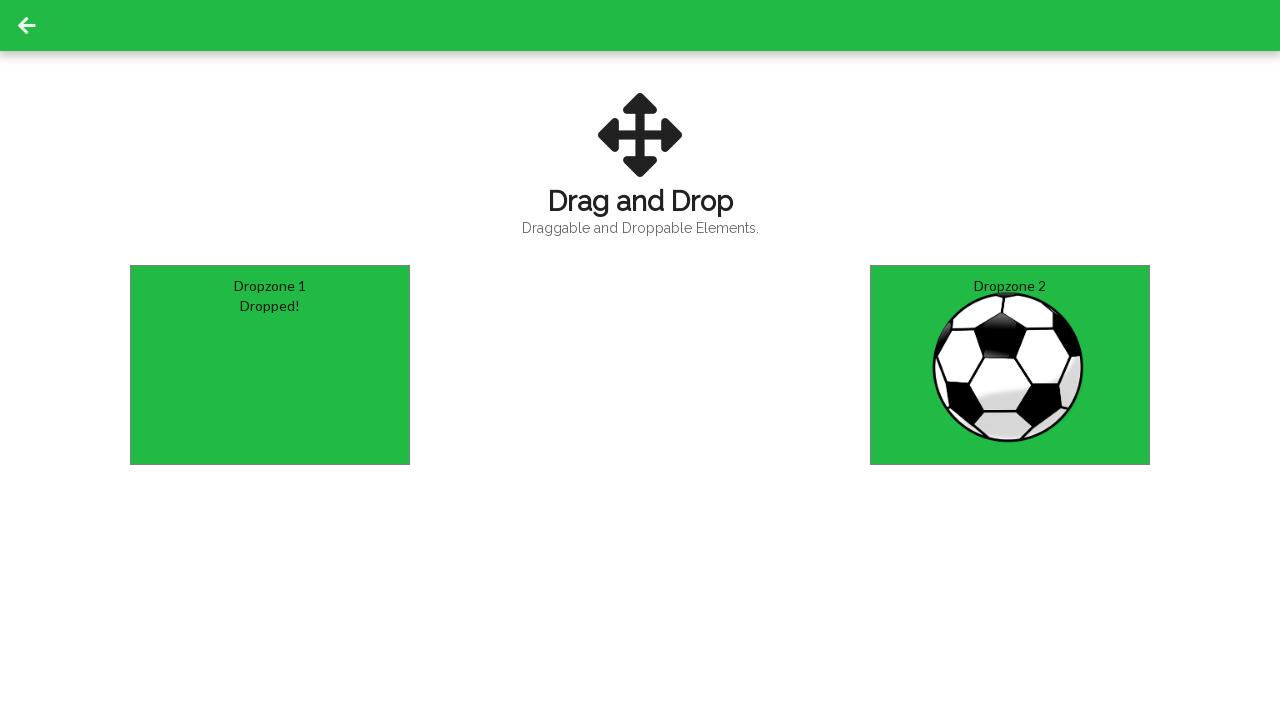

Retrieved text content from second drop zone
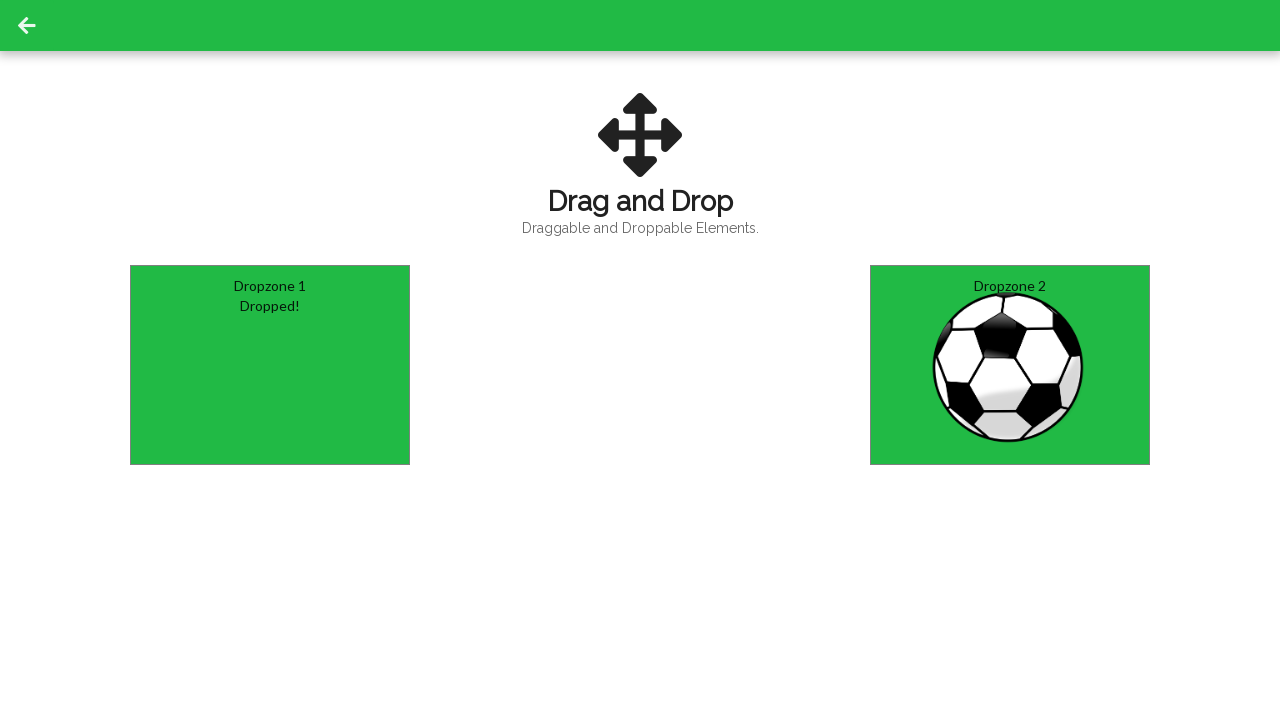

Verified second drop zone shows 'Dropped!' text
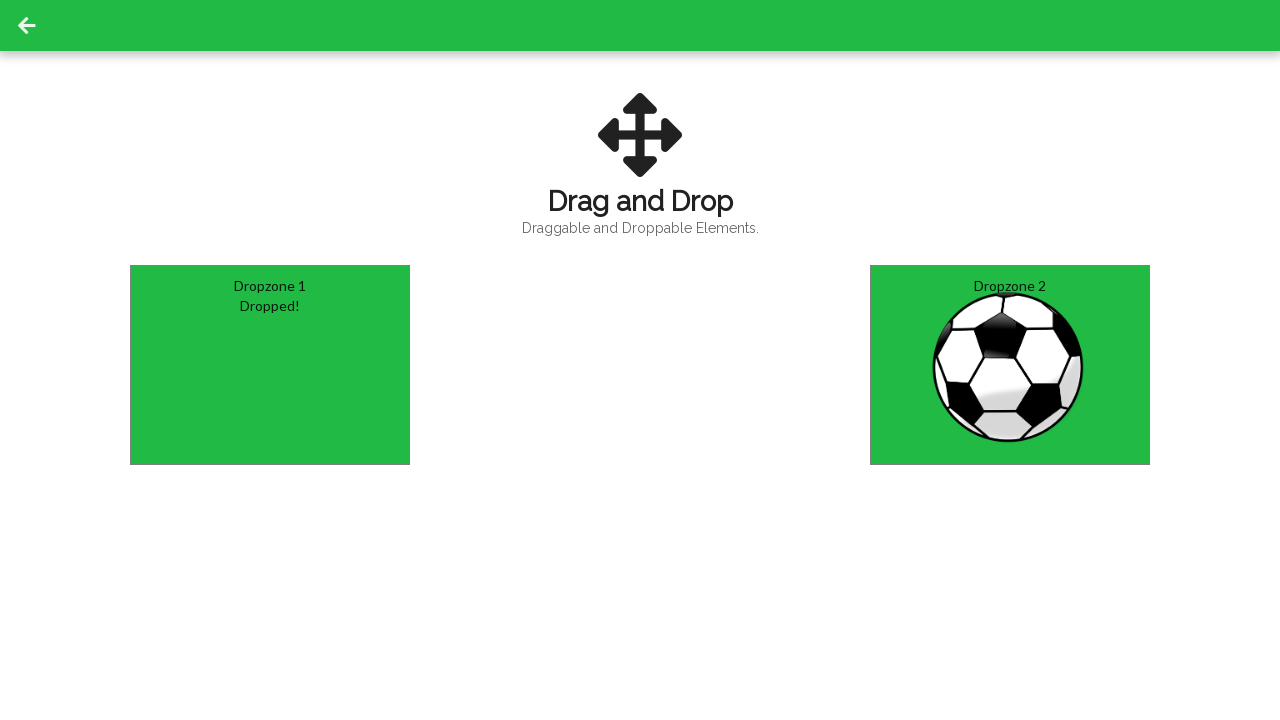

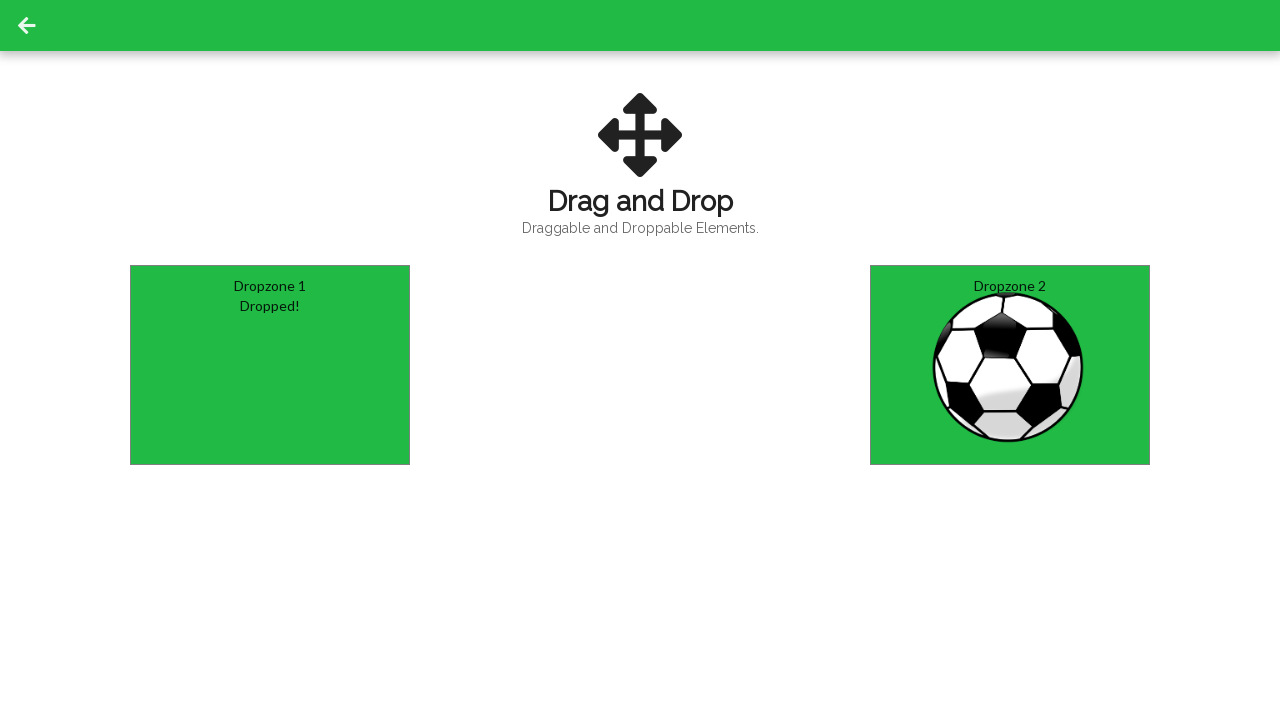